Tests navigating to the ABOUT page and verifying the author name is displayed

Starting URL: https://one-hand-bandit.vercel.app/

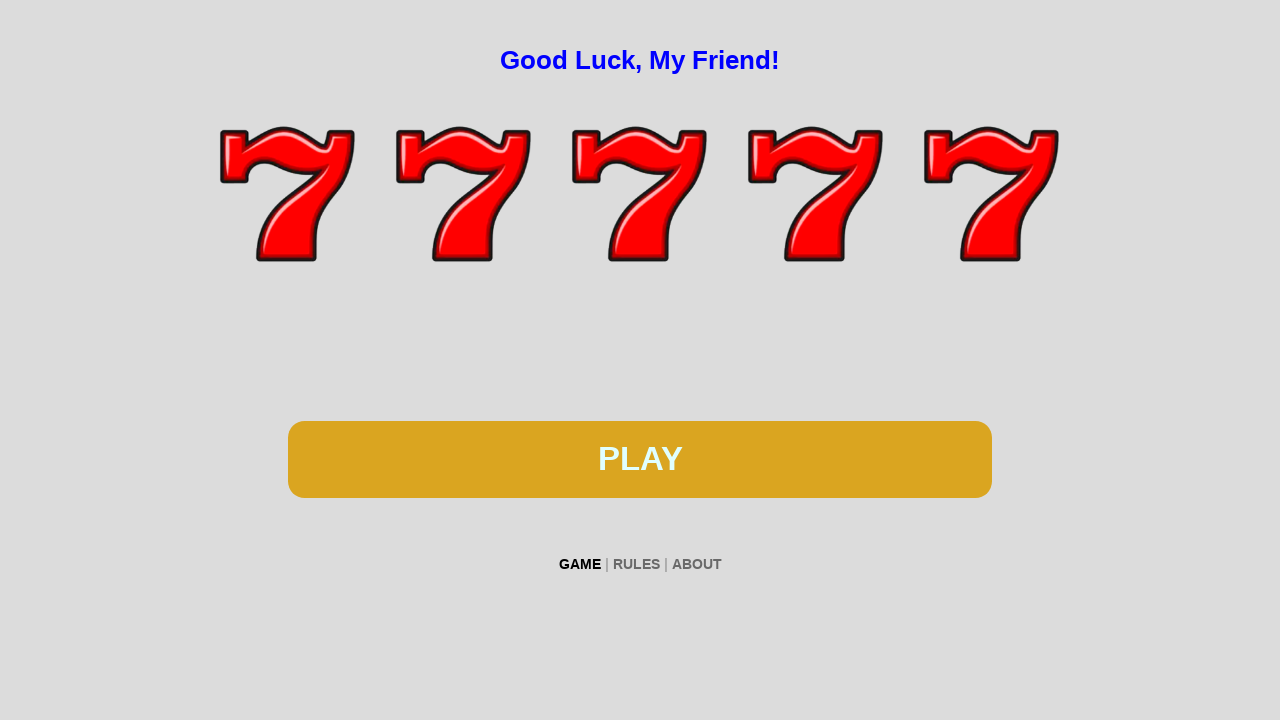

Clicked on ABOUT link at (696, 564) on xpath=//*[contains(text(), 'ABOUT')]
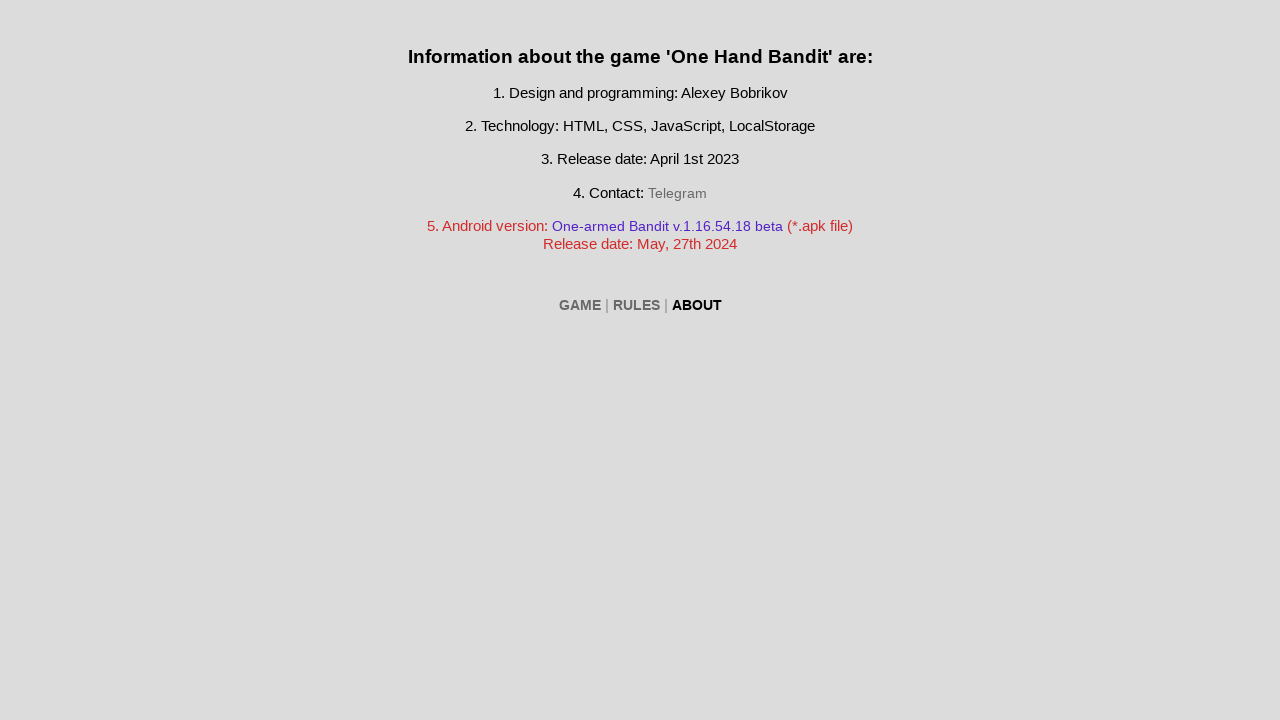

Verified author name 'Alexey Bobrikov' is displayed on ABOUT page
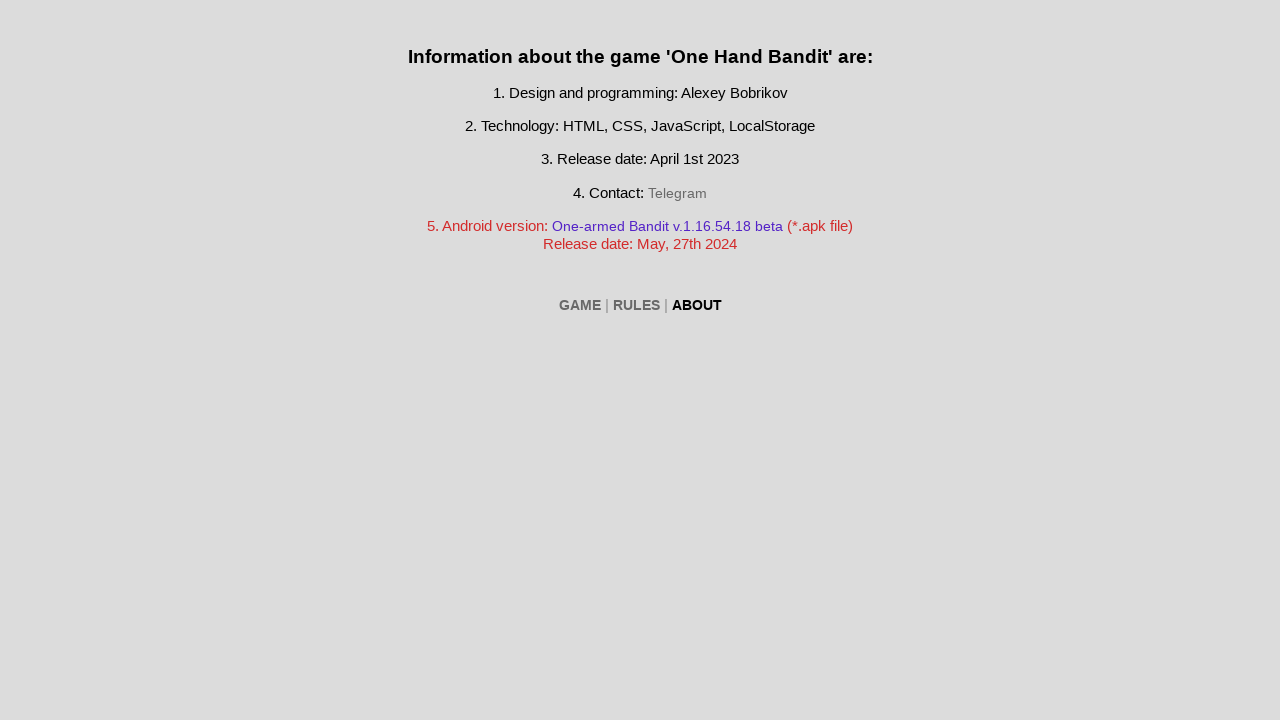

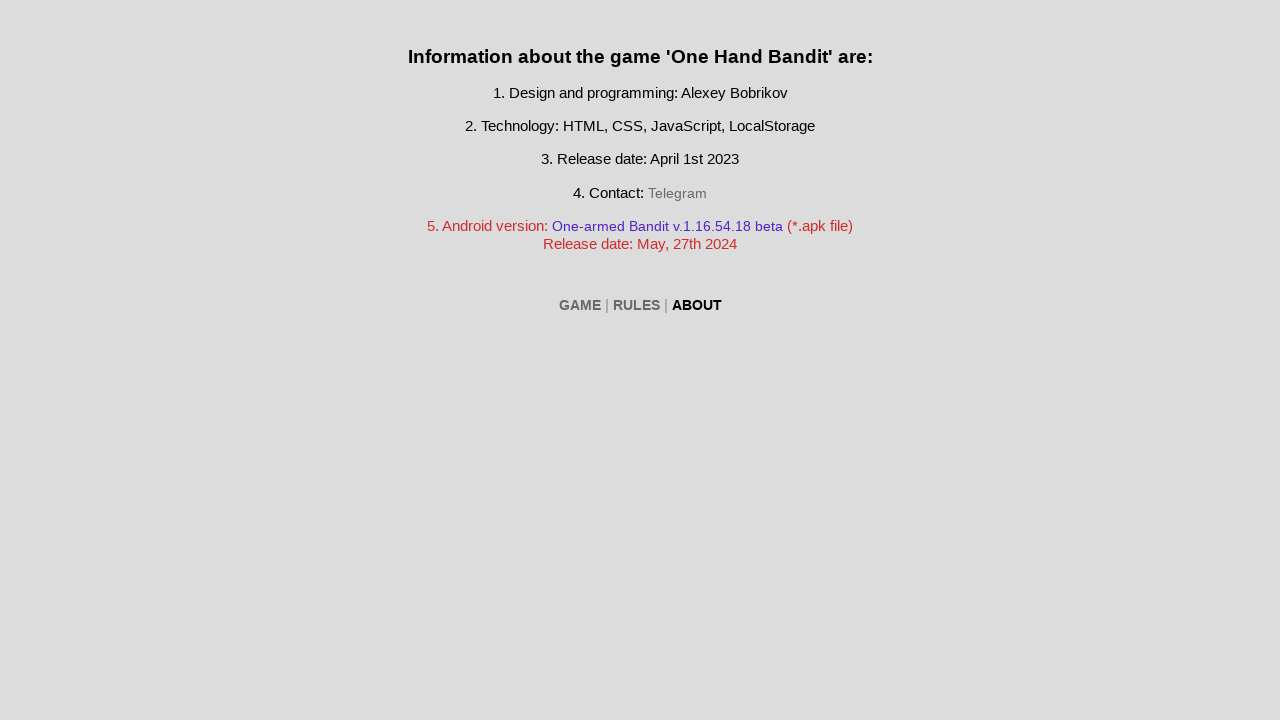